Navigates to a demo site with a country dropdown menu and interacts with the dropdown to verify it contains selectable options

Starting URL: https://www.globalsqa.com/demo-site/select-dropdown-menu/

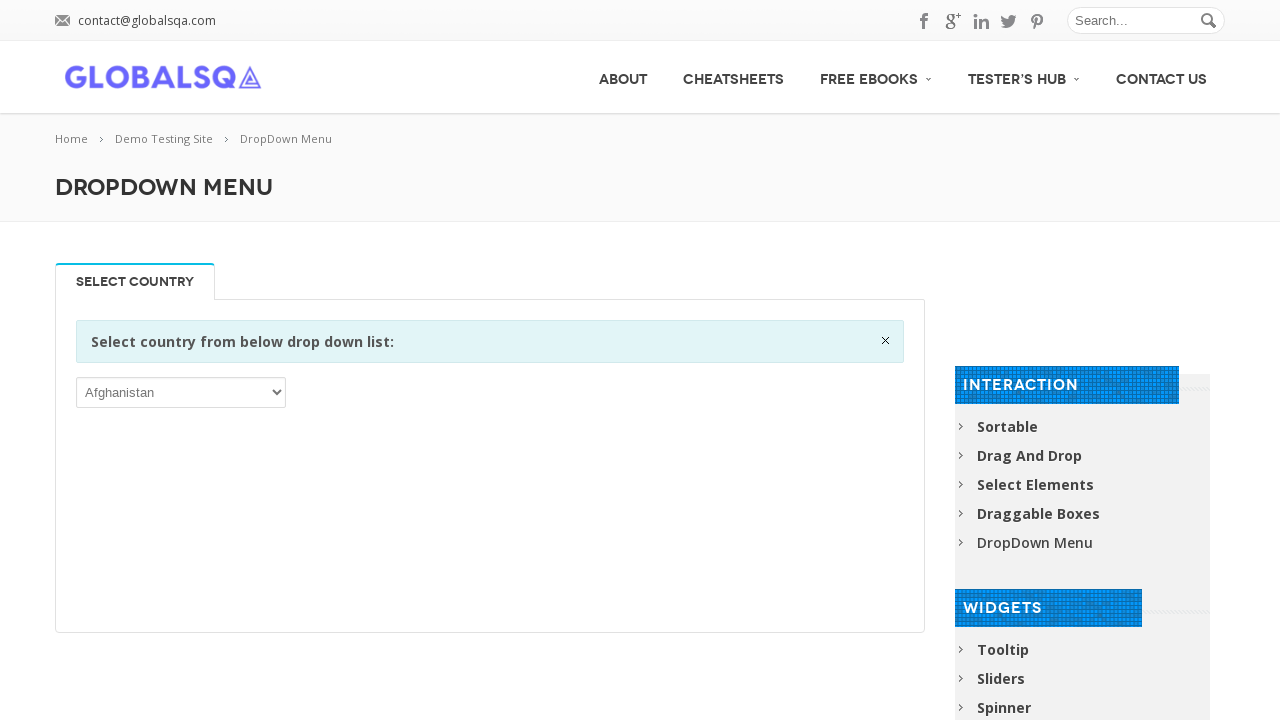

Waited for country dropdown selector to be present
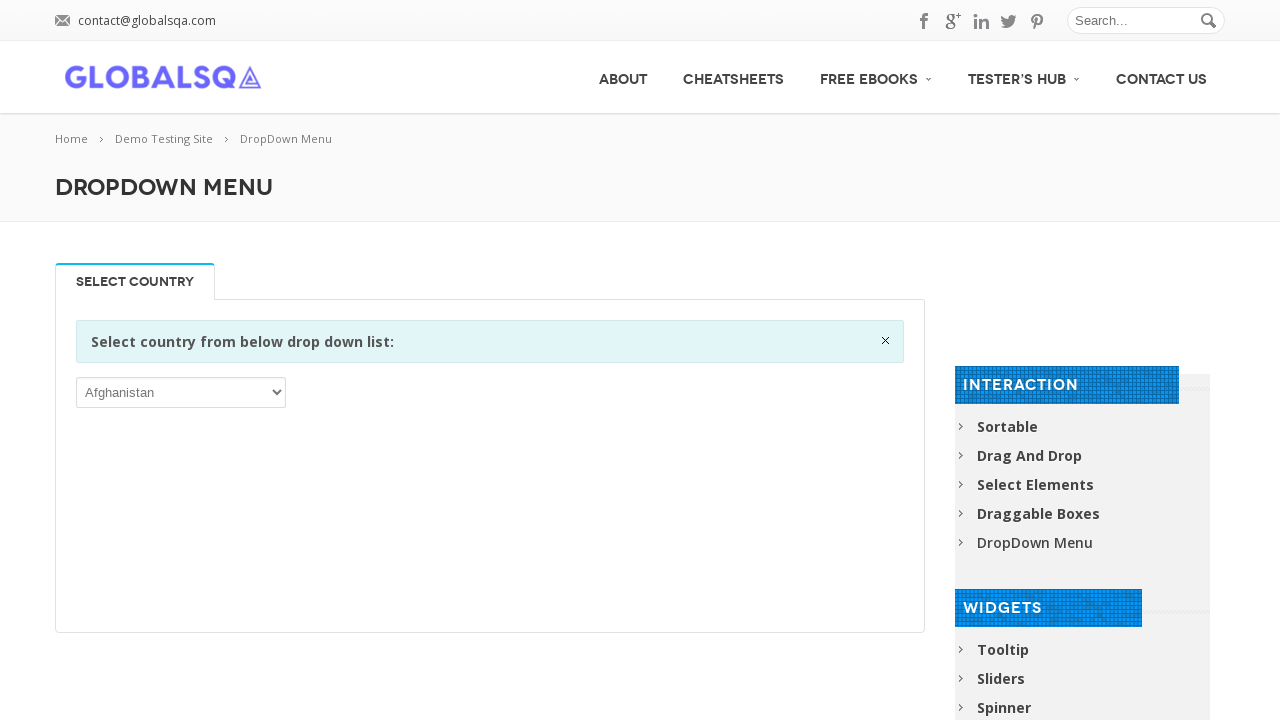

Located the country dropdown element
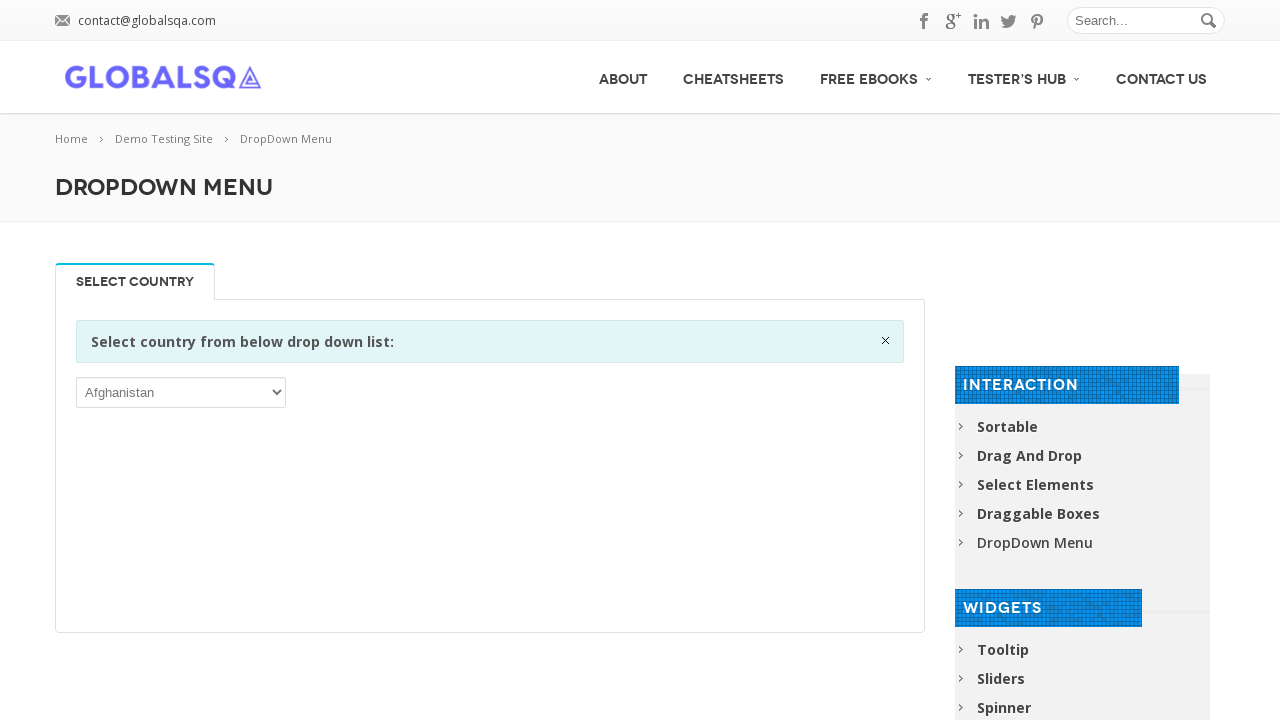

Retrieved all option elements from the dropdown - found 249 selectable options
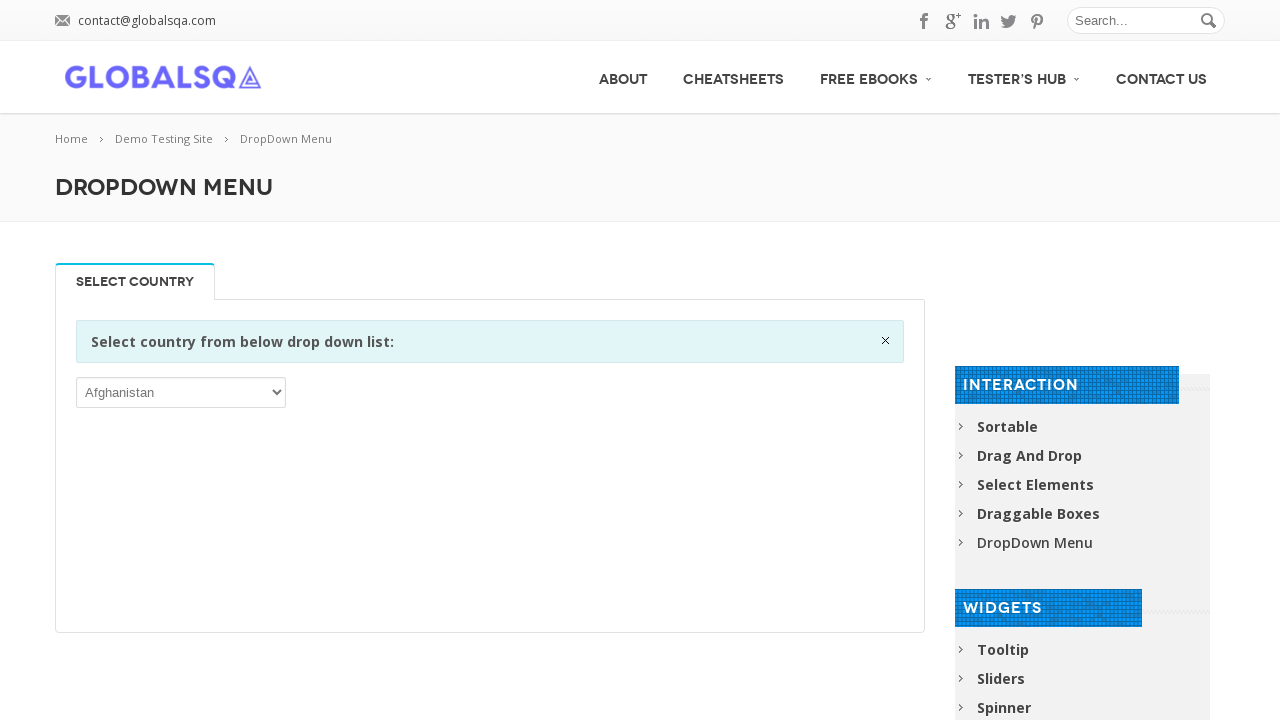

Clicked on the country dropdown to open it at (181, 392) on select
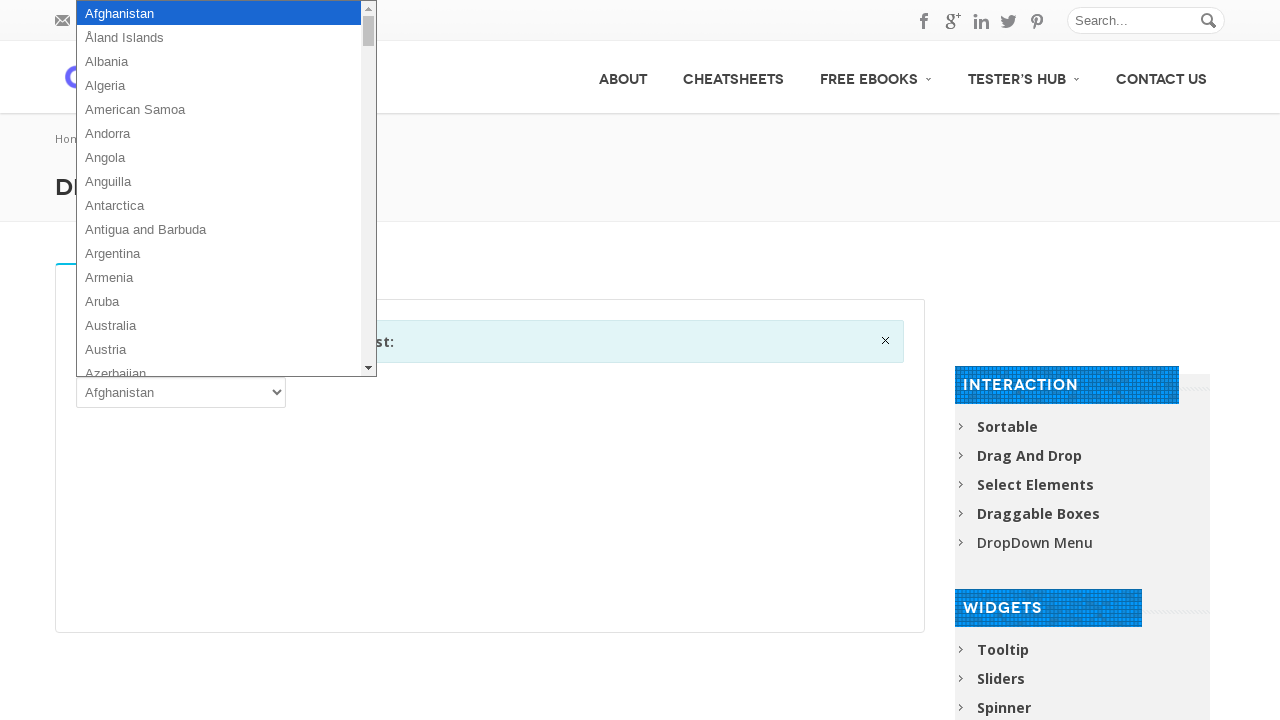

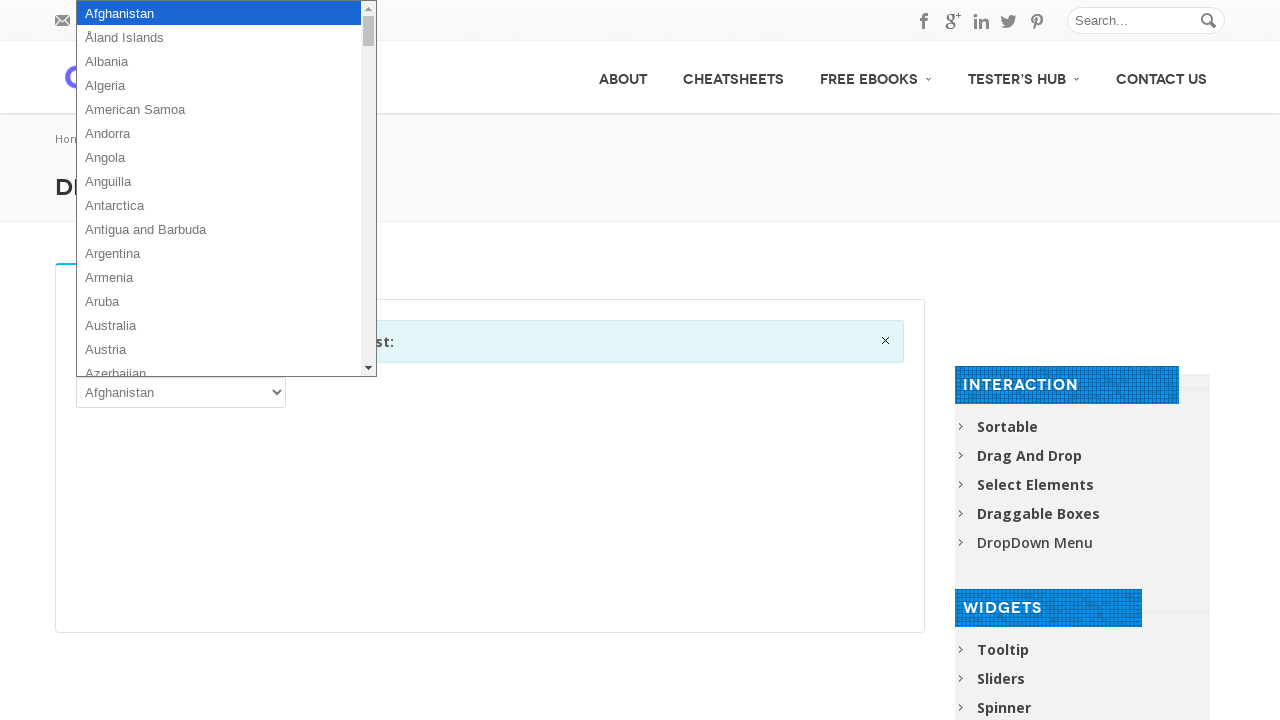